Navigates to Yodobashi product category page and verifies that product listings are displayed with product names visible.

Starting URL: https://www.yodobashi.com/category/6353/6357/6407/6636/

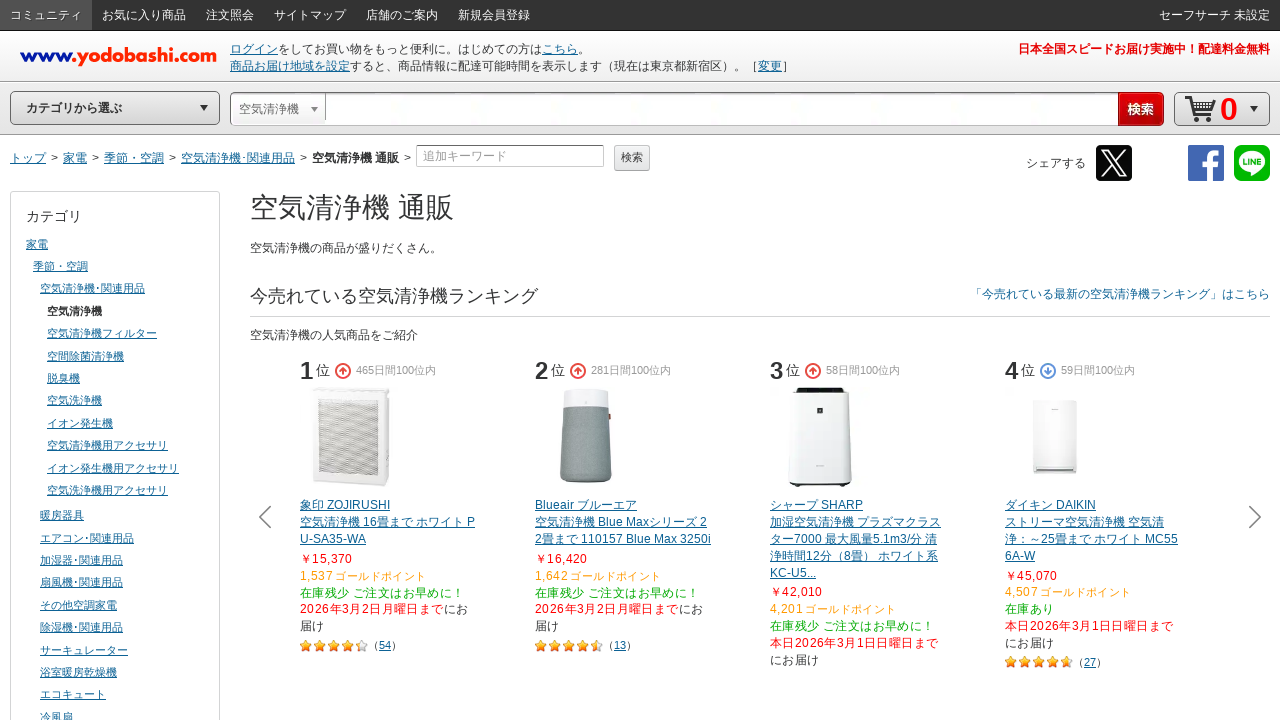

Navigated to Yodobashi product category page
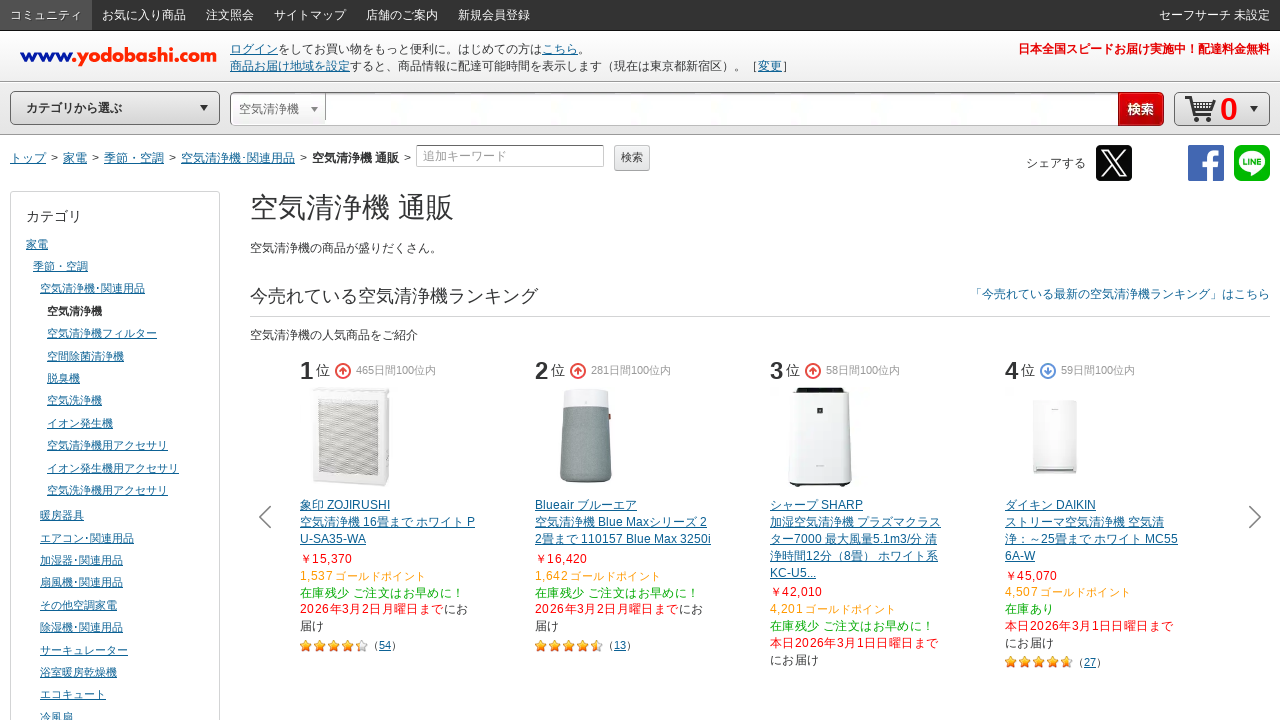

Product list container loaded
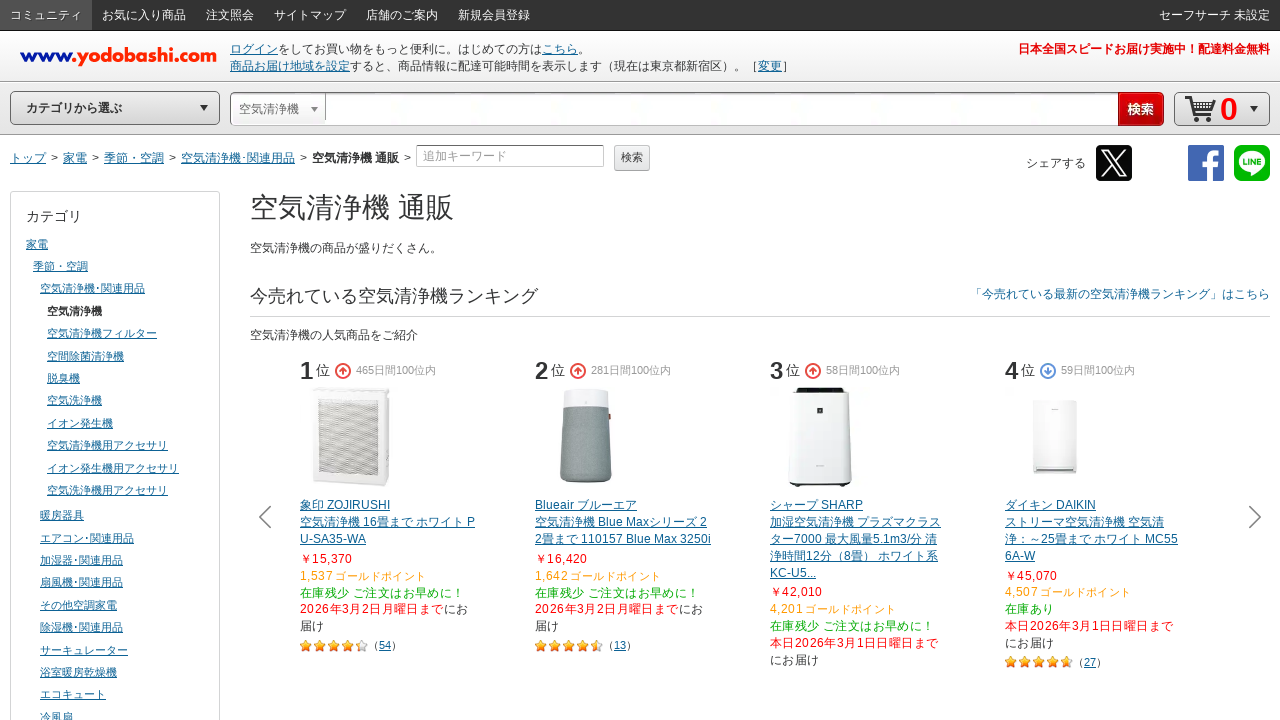

Product names are now visible in the listing
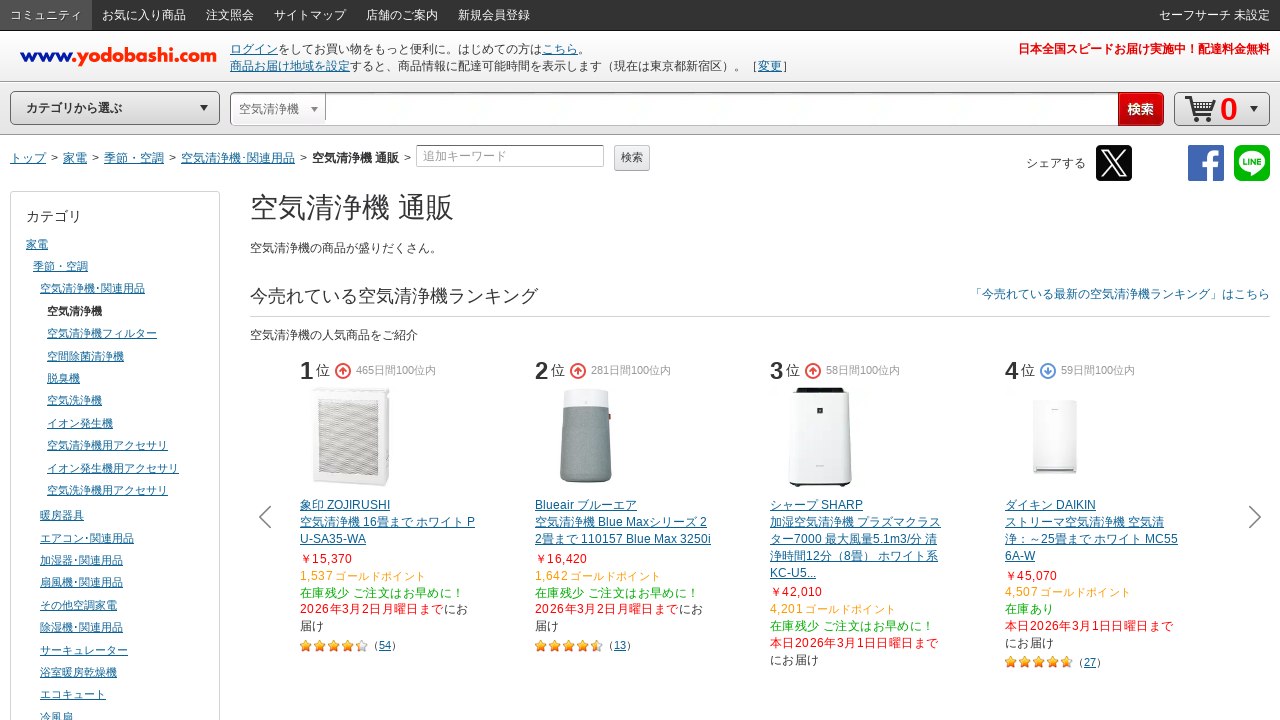

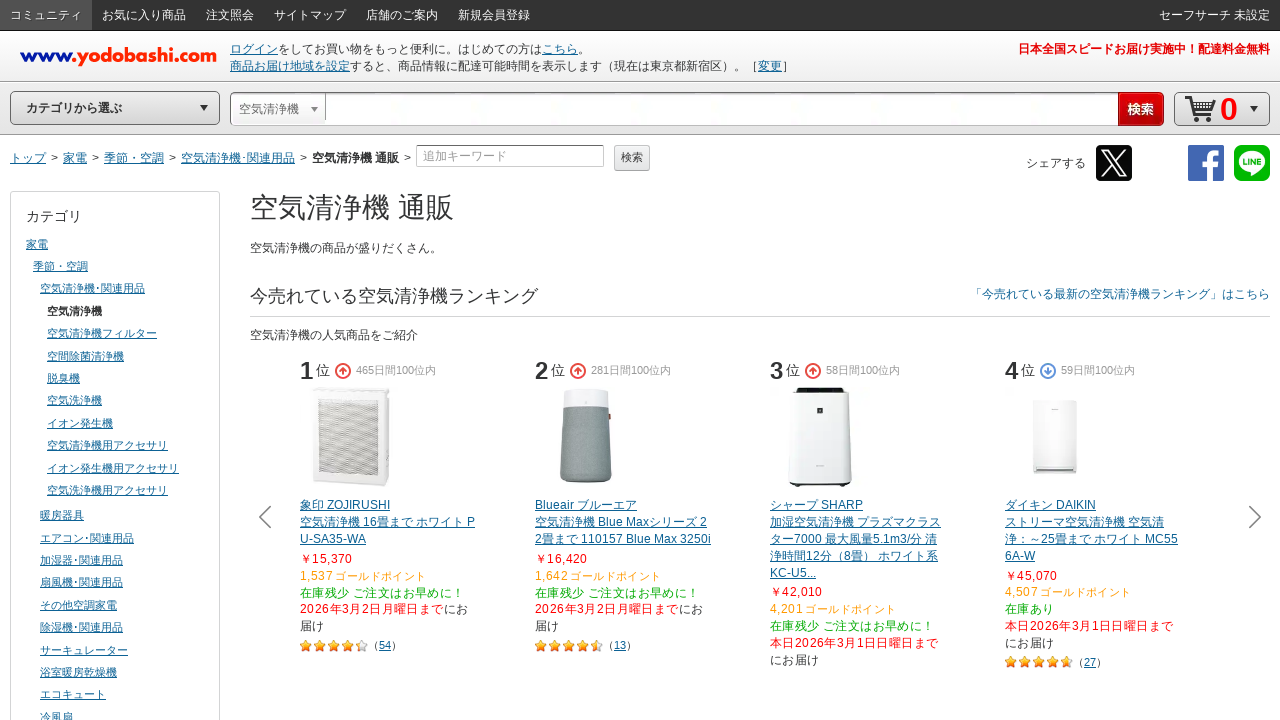